Validates that the SEER logo subtitle element is displayed on the BAPS Satsang Exams homepage

Starting URL: https://www.bapssatsangexams.org/

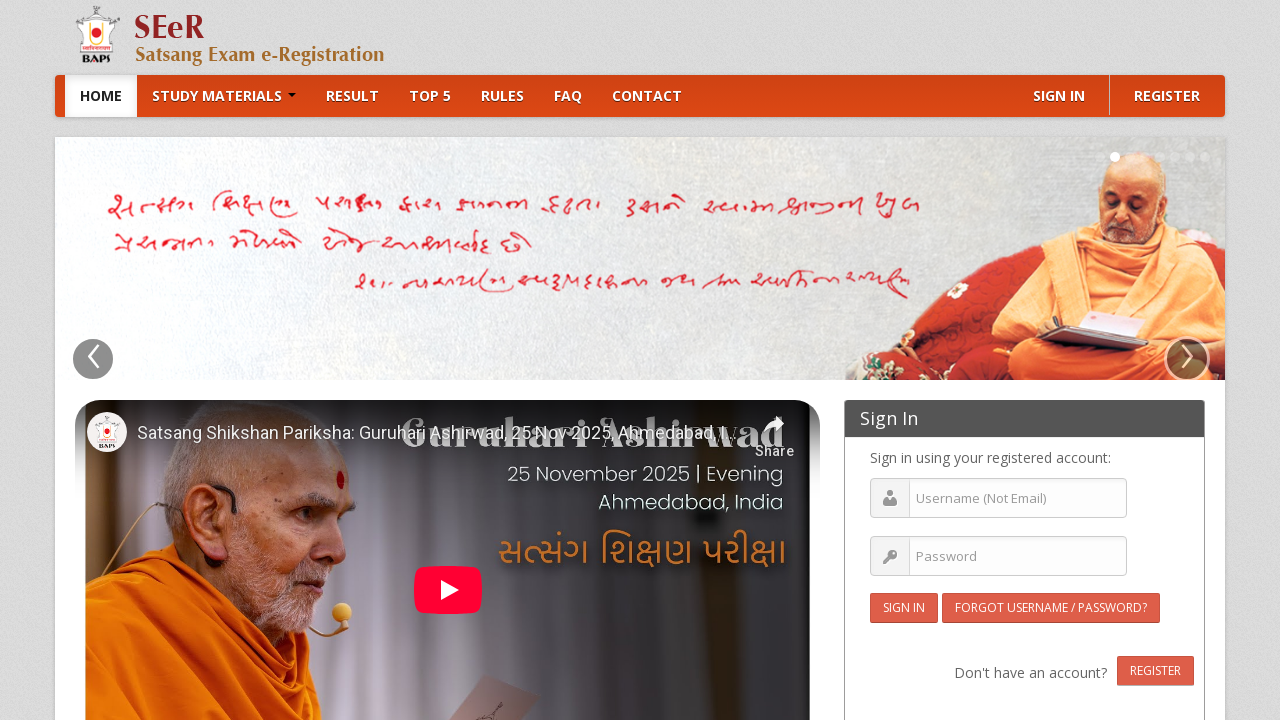

Located SEER logo subtitle element
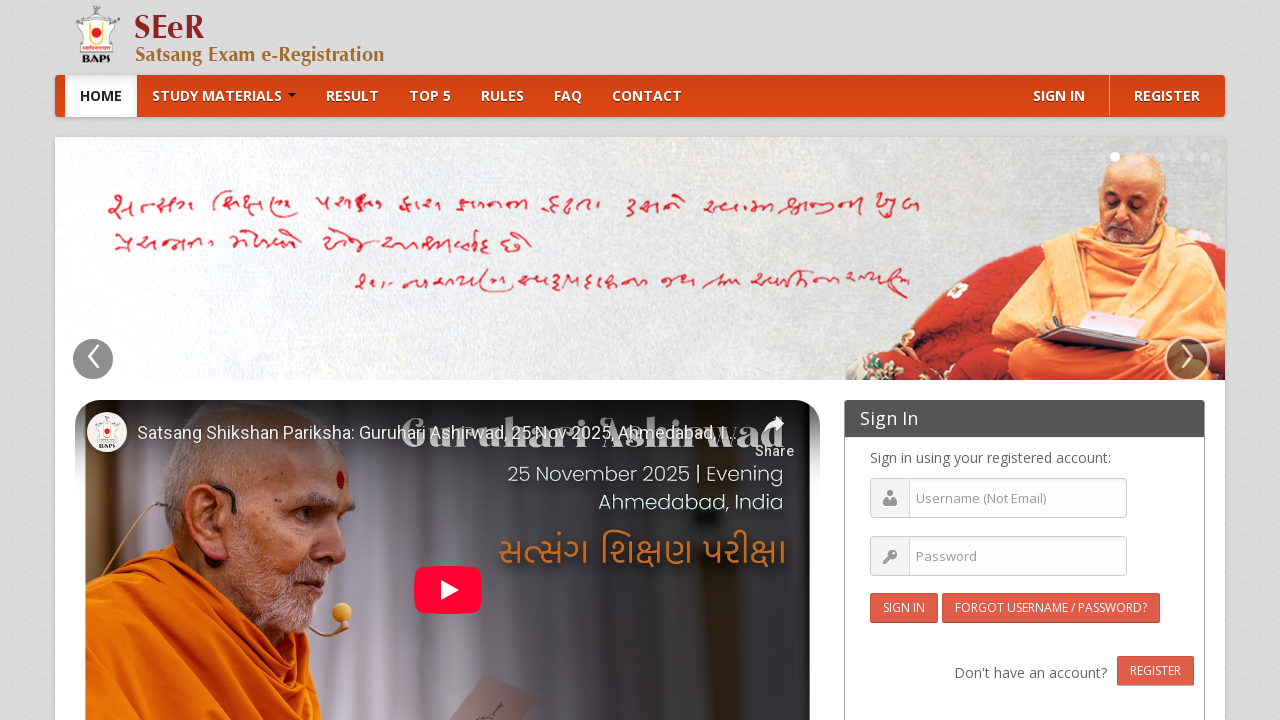

Waited for SEER logo subtitle to become visible
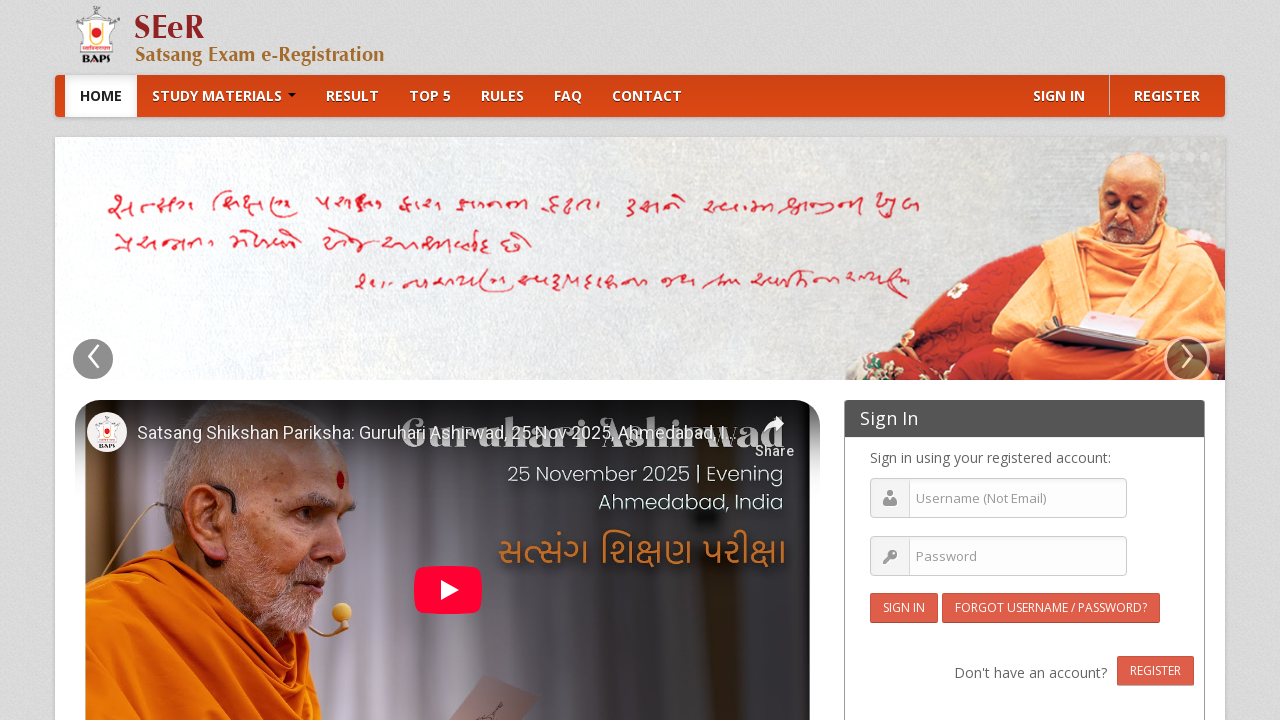

Verified that SEER logo subtitle is displayed
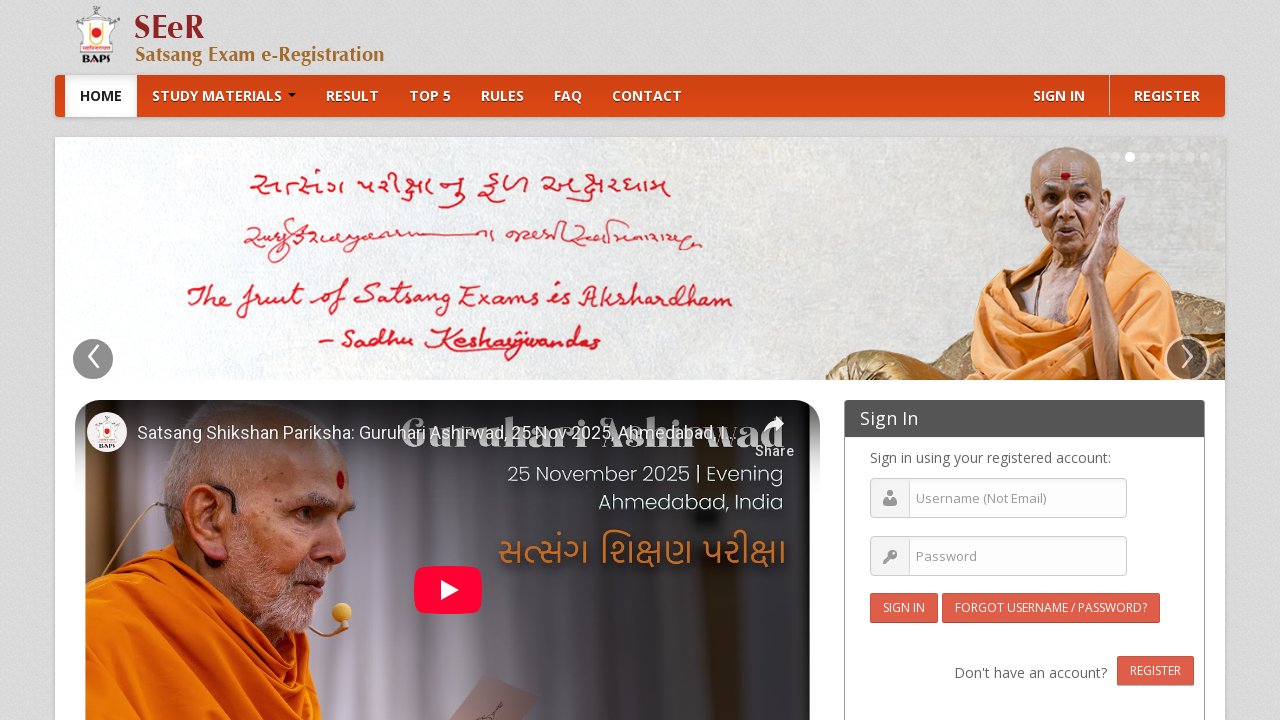

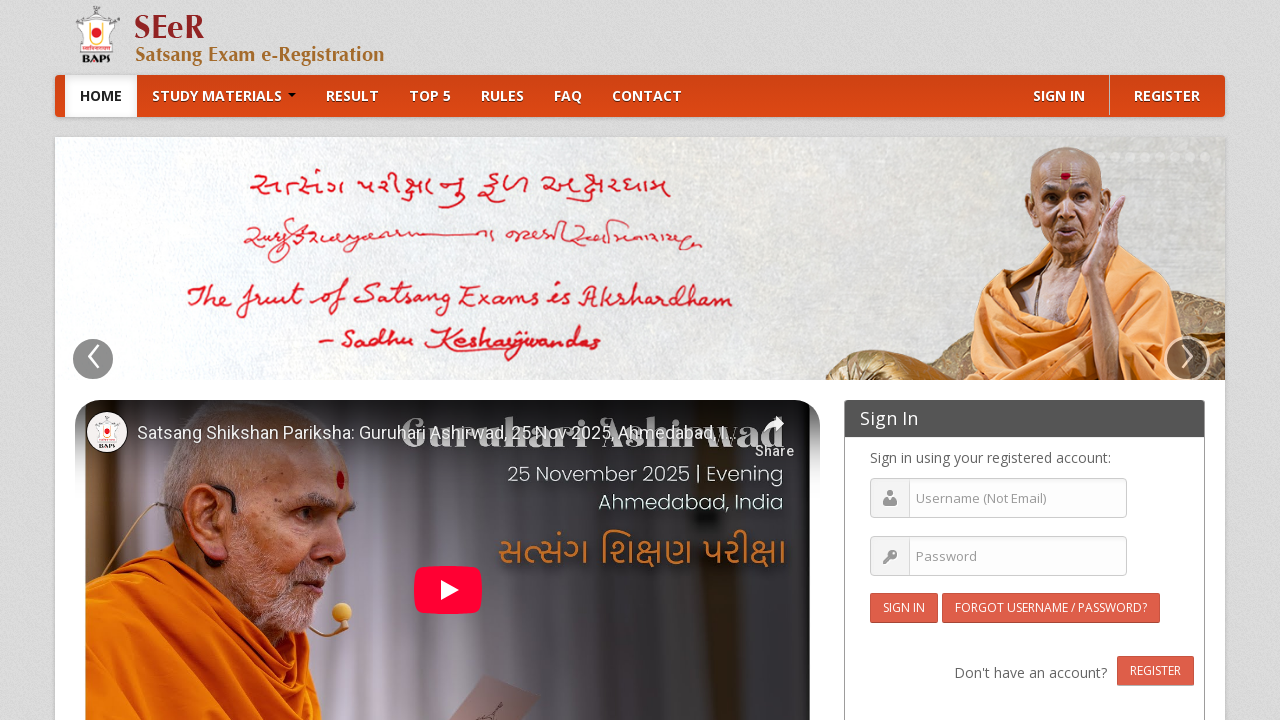